Tests iframe handling by switching to three different frames and filling text input fields in each frame, then switching back to the default content after each interaction.

Starting URL: https://ui.vision/demo/webtest/frames/

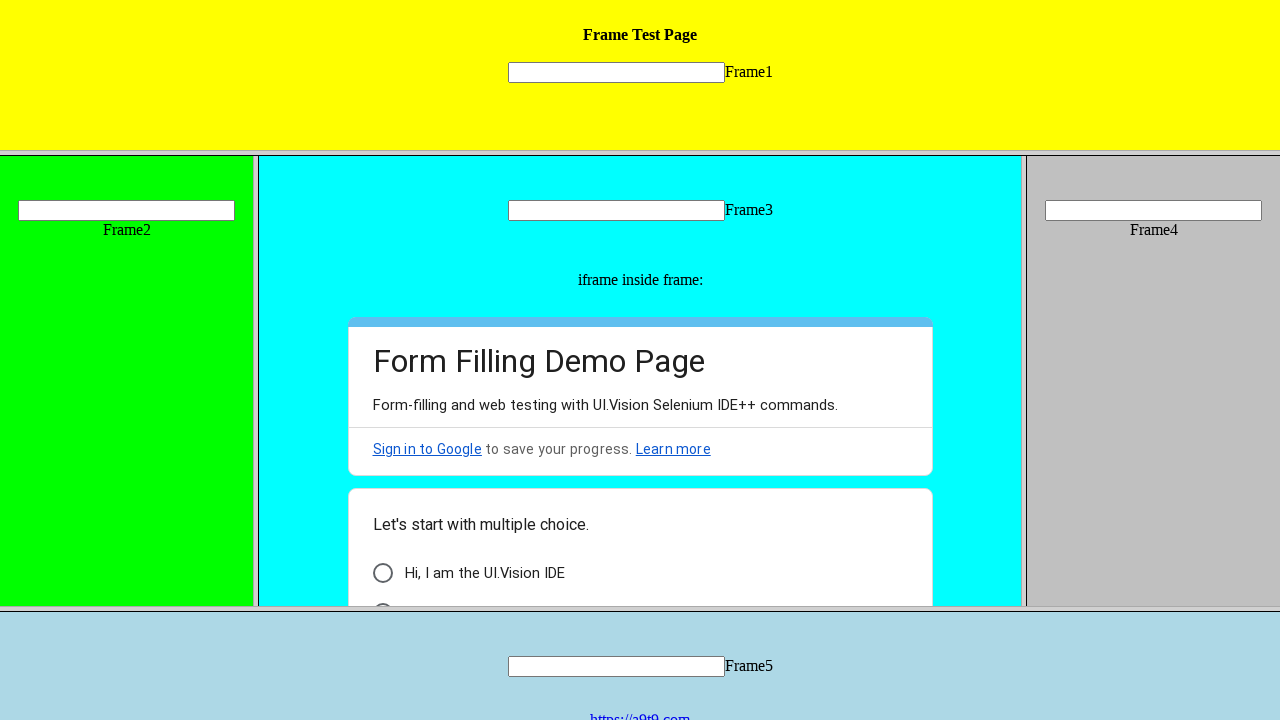

Located frame_1.html
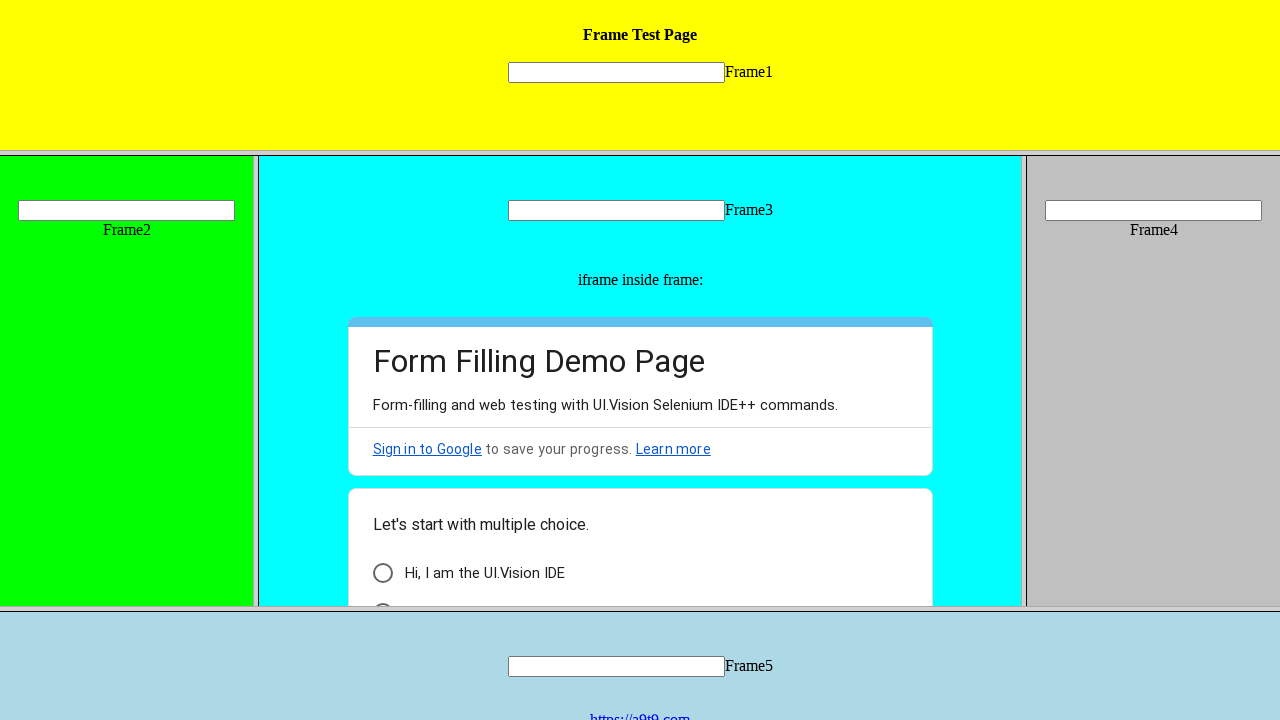

Filled text input in frame 1 with 'Test selenium' on frame[src='frame_1.html'] >> internal:control=enter-frame >> input[name='mytext1
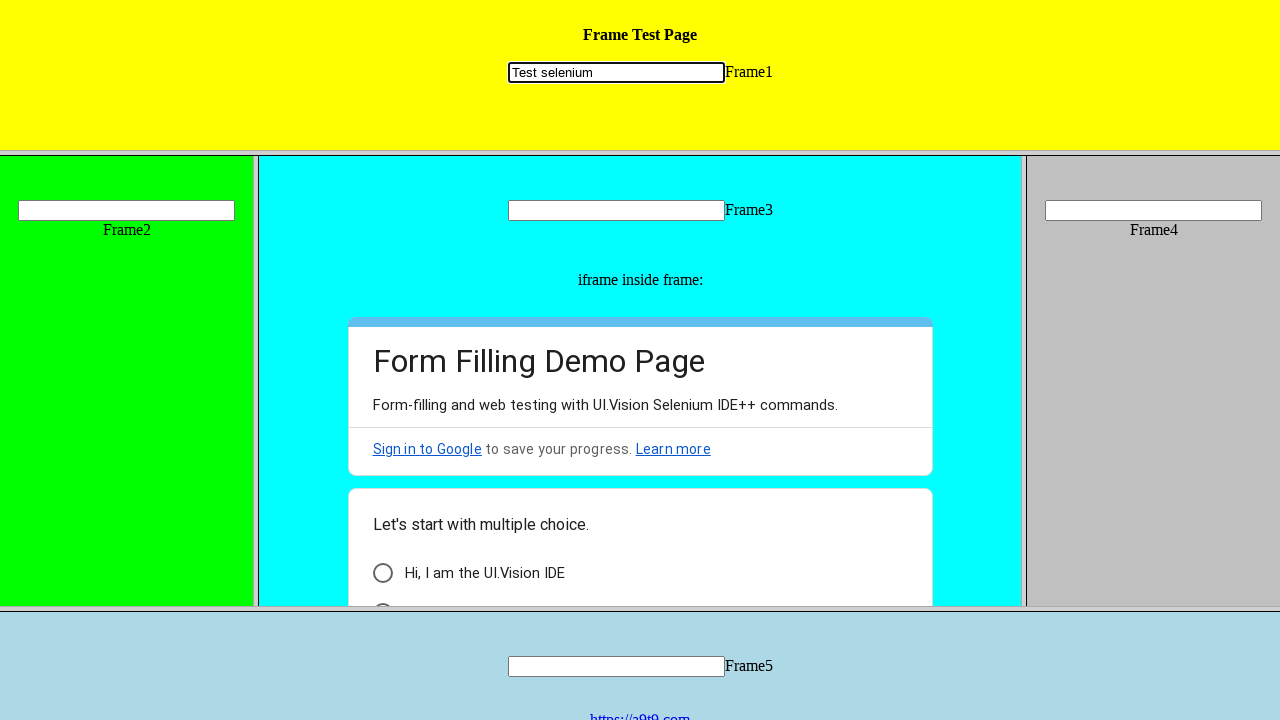

Located frame_2.html
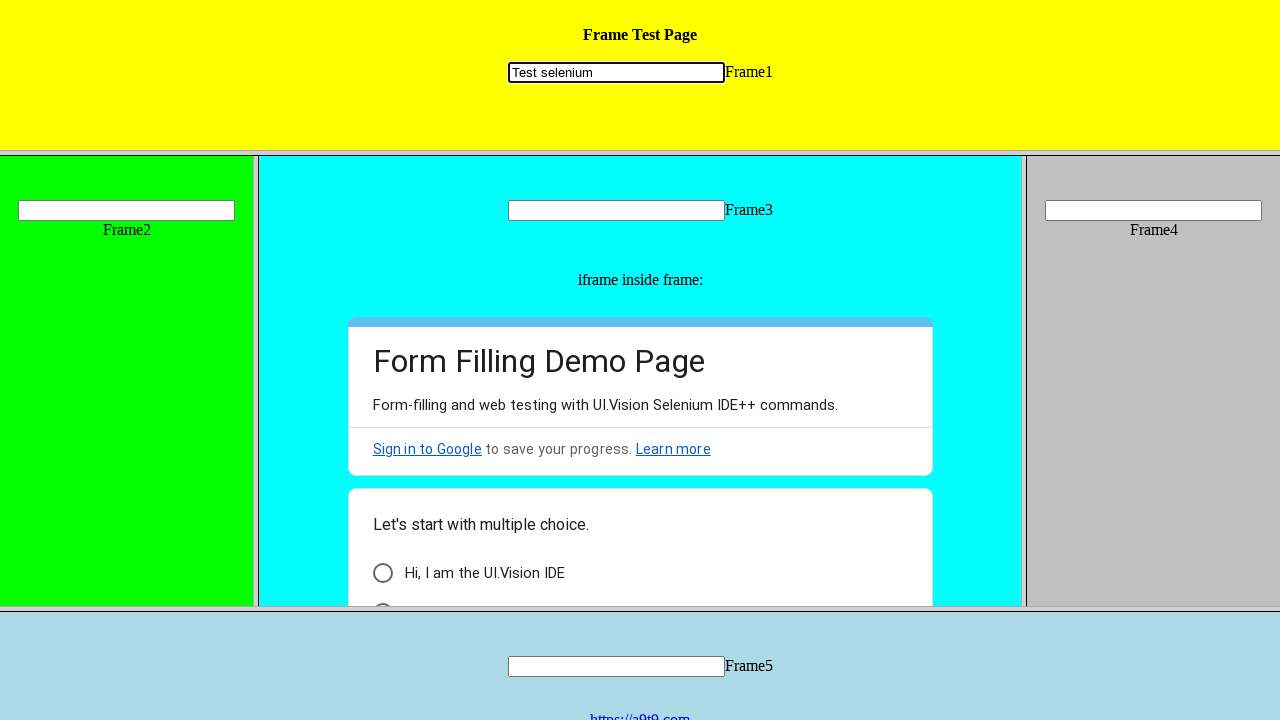

Filled text input in frame 2 with 'java test' on frame[src='frame_2.html'] >> internal:control=enter-frame >> input[name='mytext2
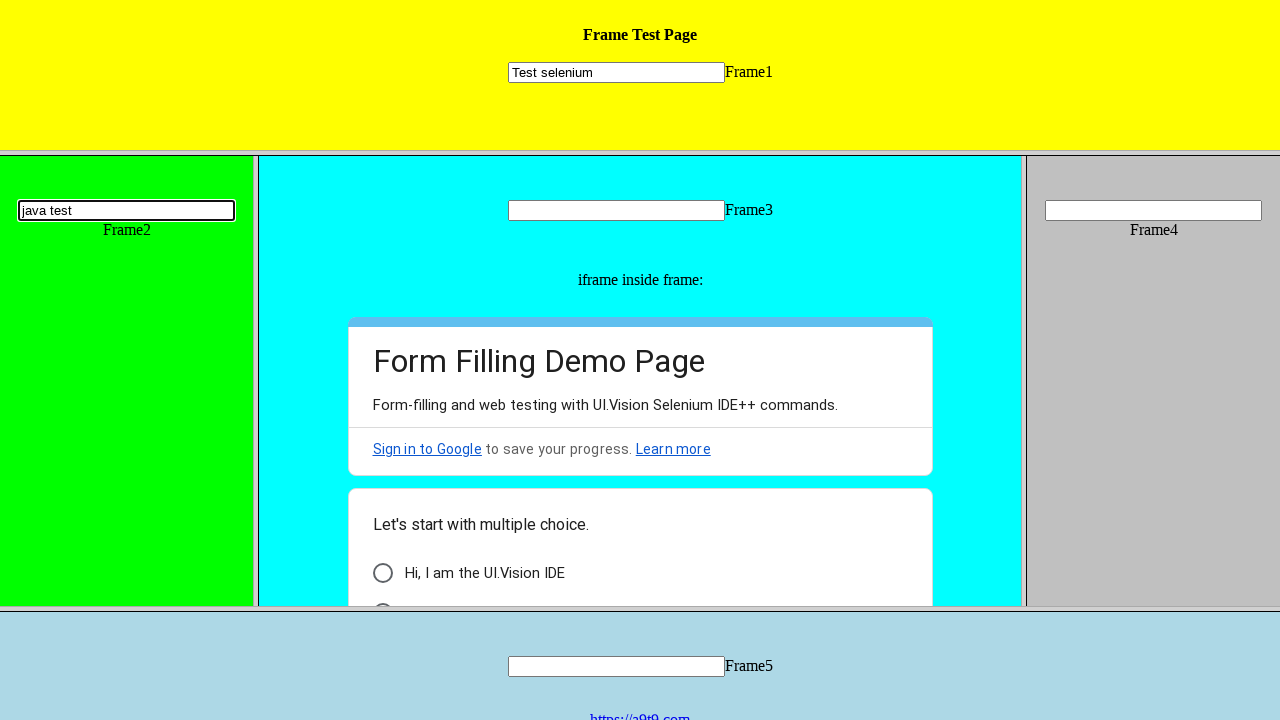

Located frame_3.html
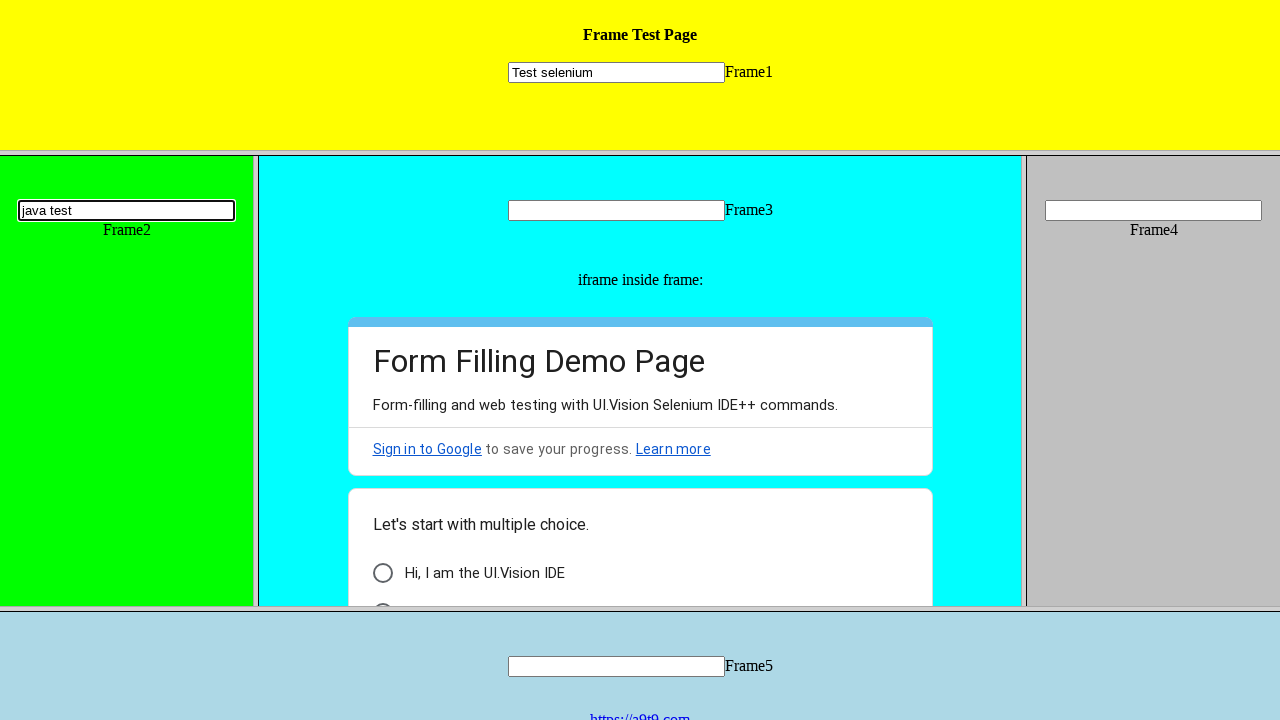

Filled text input in frame 3 with 'test test' on frame[src='frame_3.html'] >> internal:control=enter-frame >> input[name='mytext3
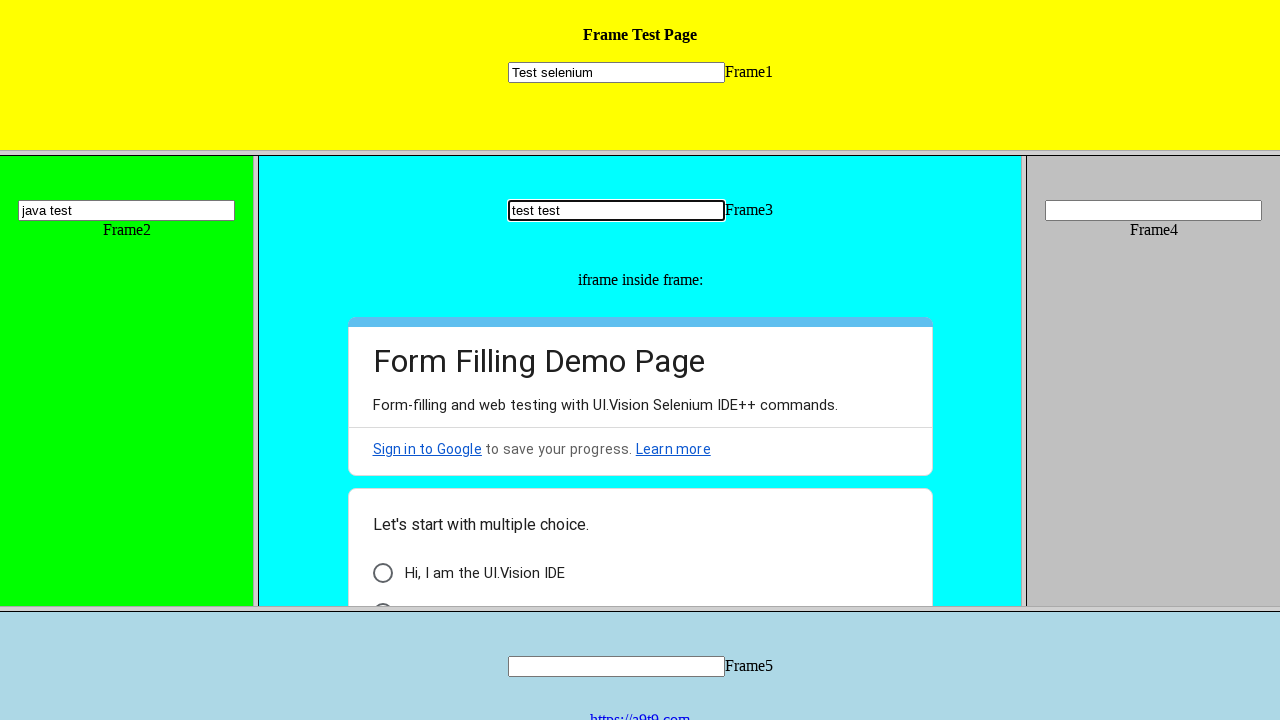

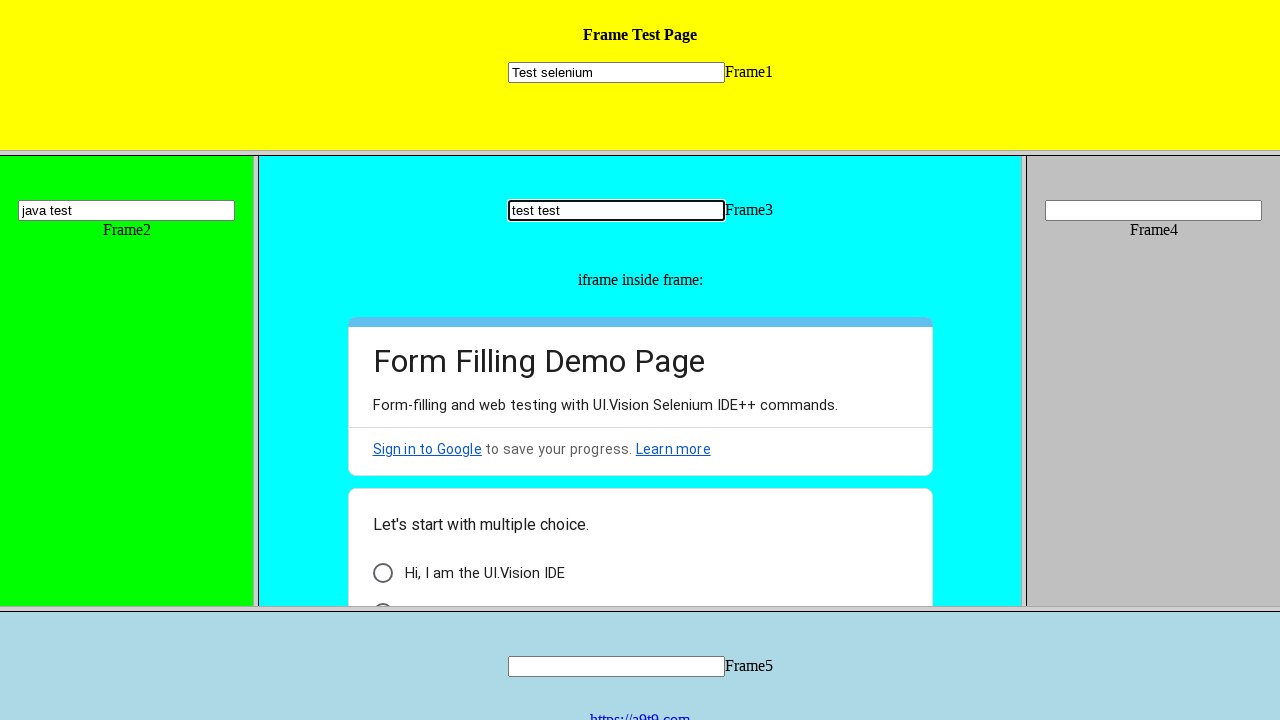